Tests autocomplete functionality by typing a letter, navigating through suggestions with keyboard, and selecting an option

Starting URL: https://demoqa.com/auto-complete

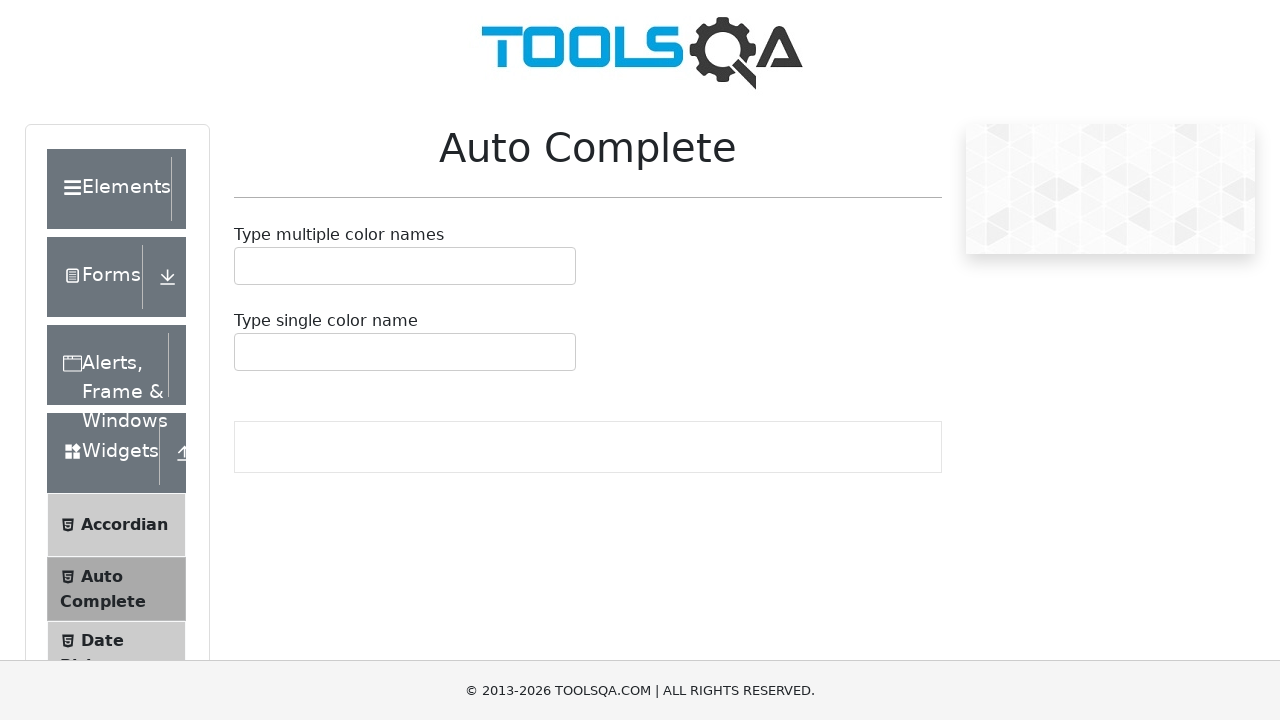

Clicked on the autocomplete input field at (247, 352) on #autoCompleteSingleInput
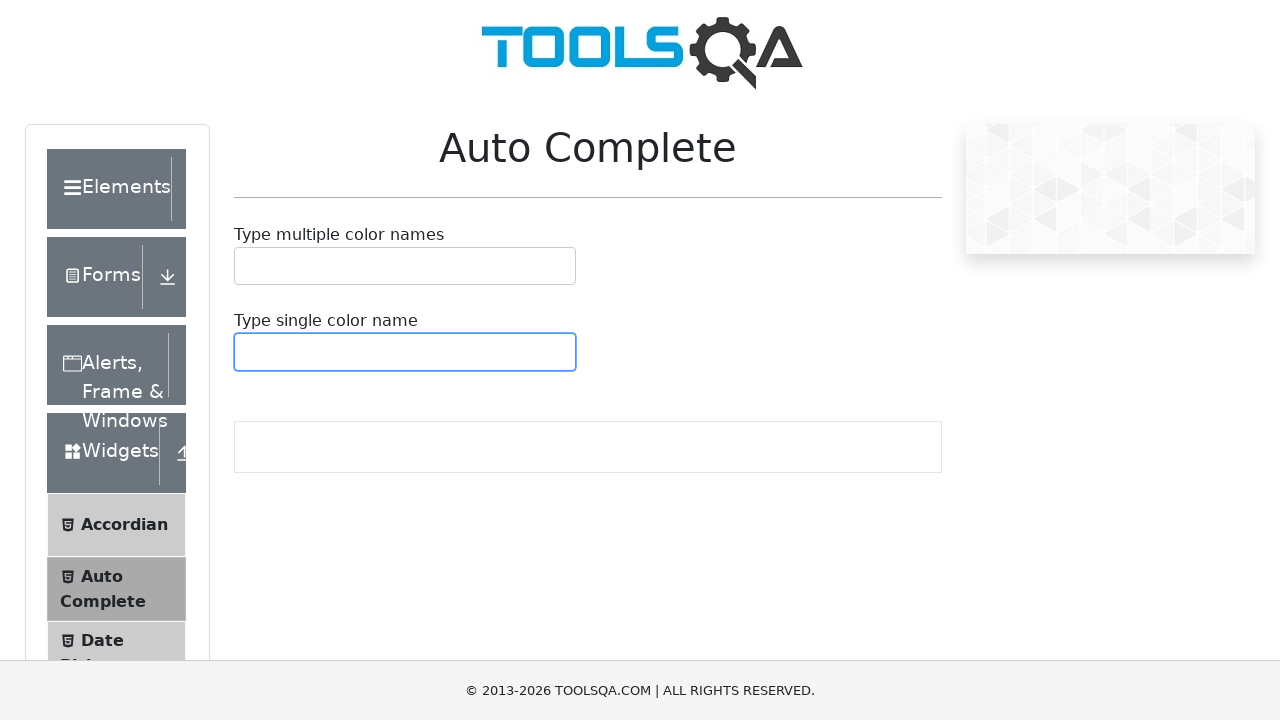

Typed 'b' to trigger autocomplete suggestions on #autoCompleteSingleInput
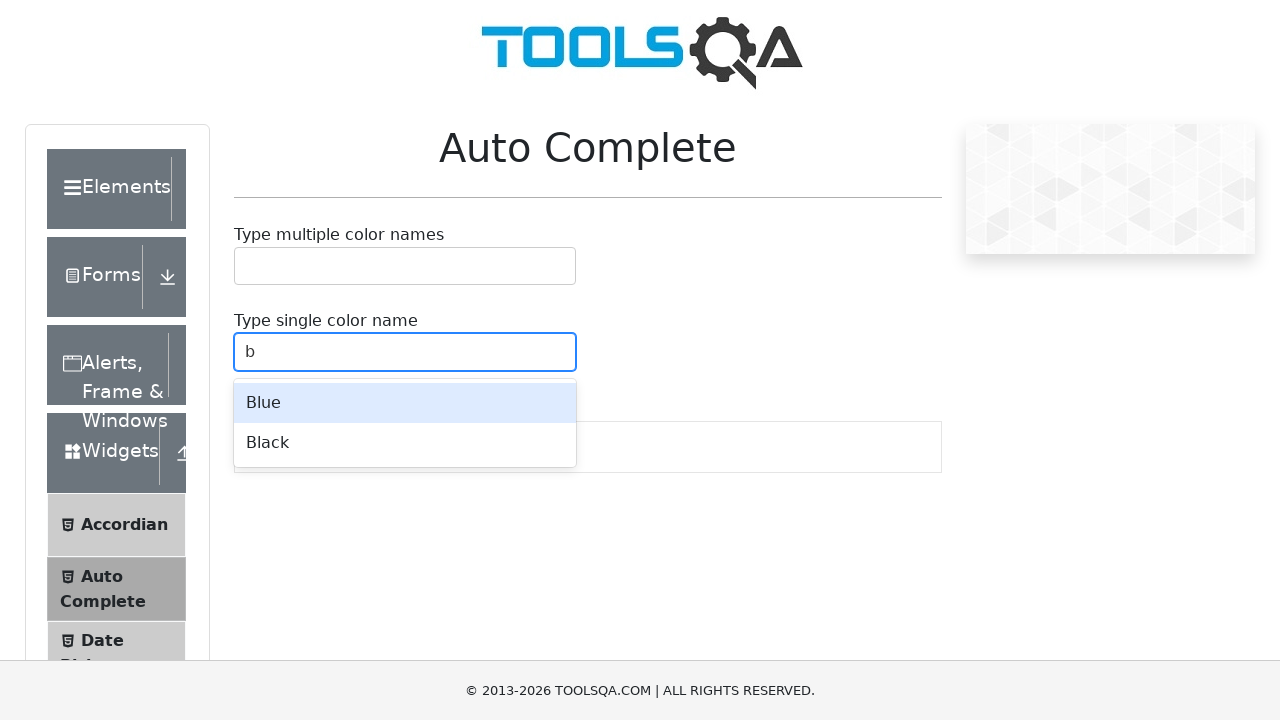

Waited for suggestions to appear
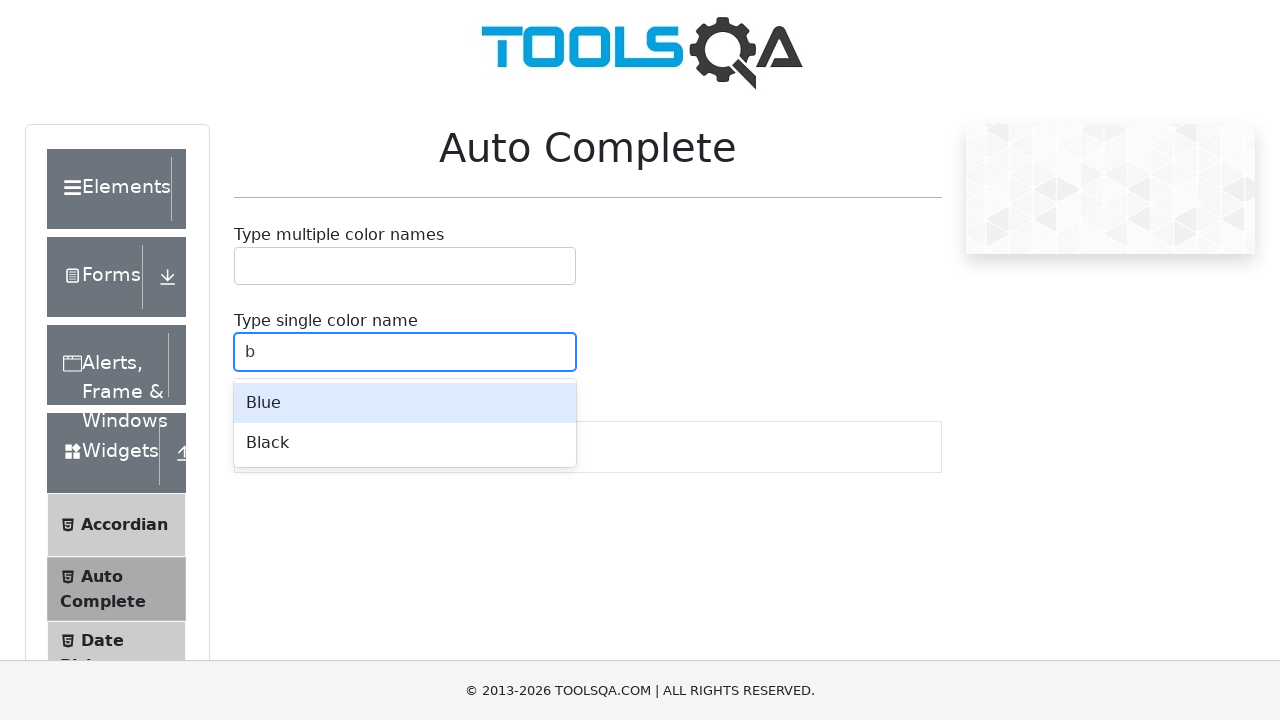

Pressed down arrow to navigate to first suggestion
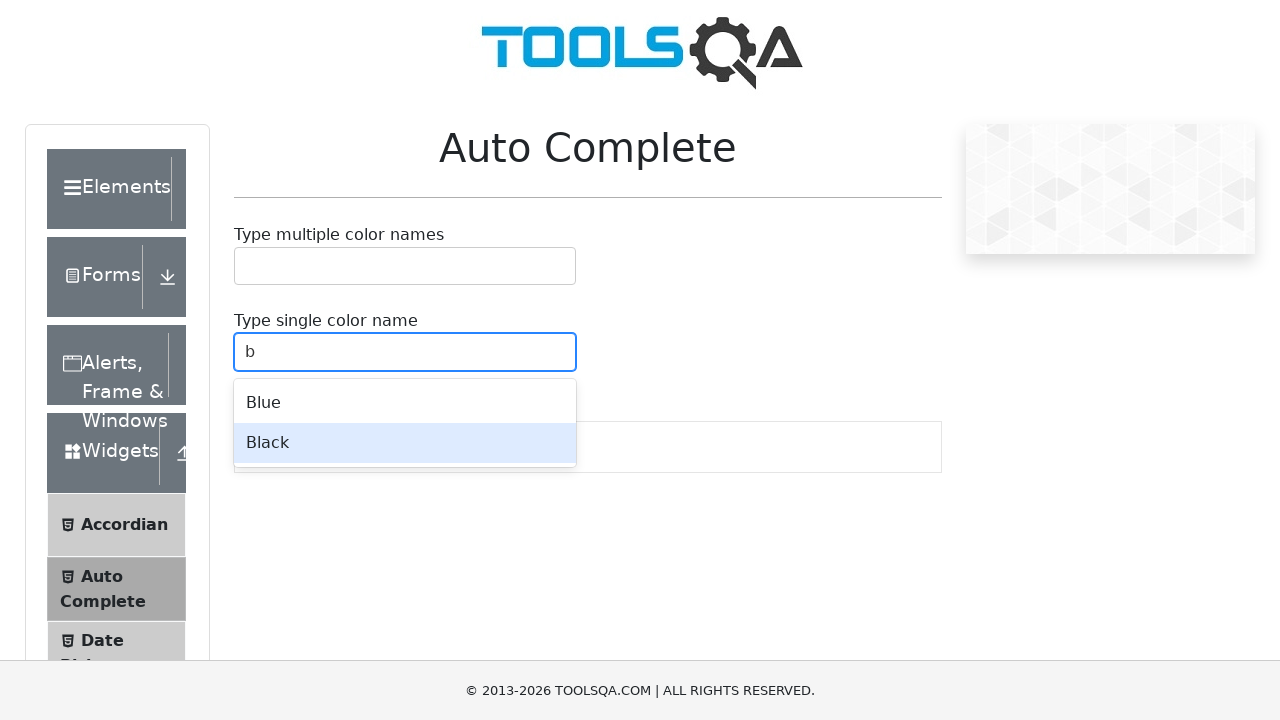

Pressed Enter to select the suggestion
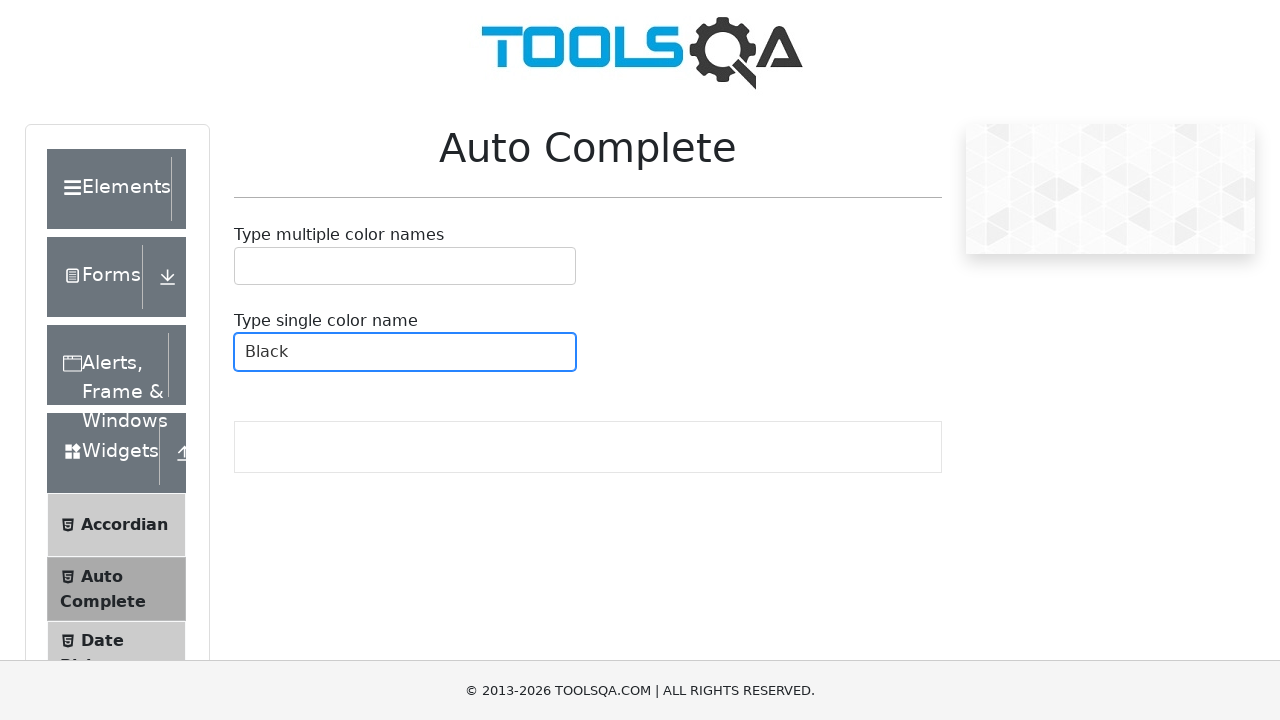

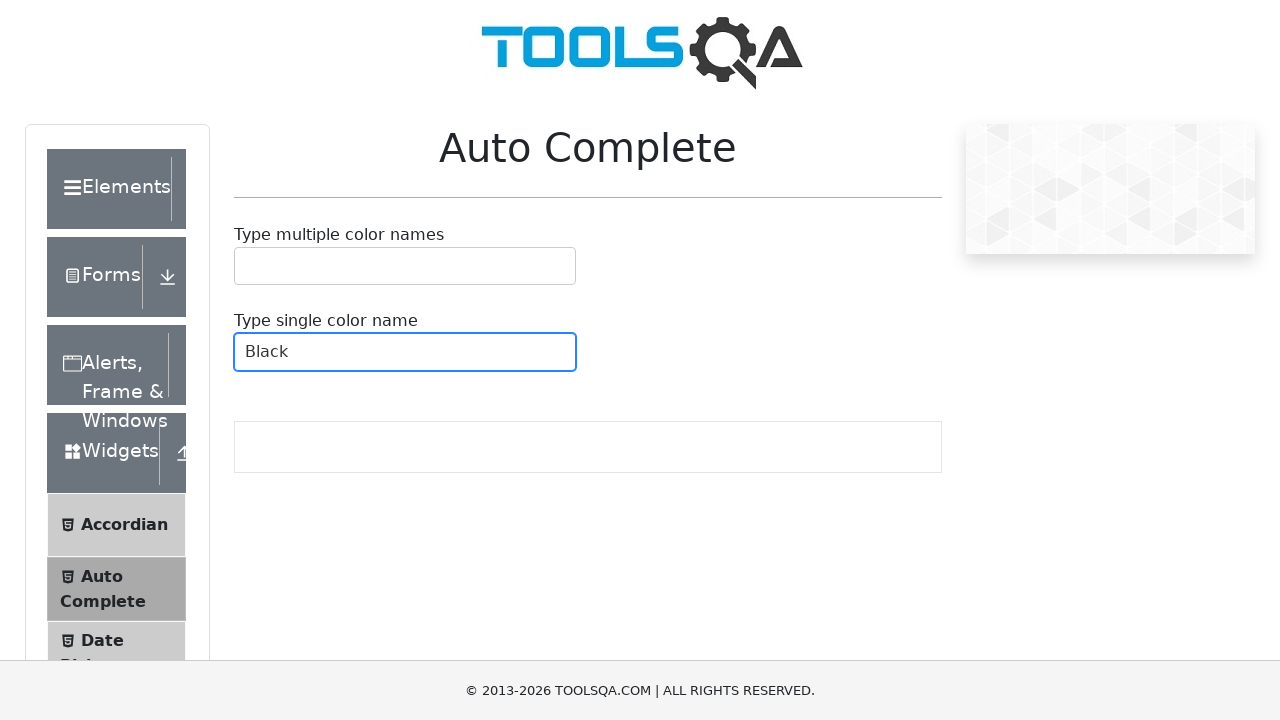